Tests alert handling by entering a name, clicking the alert button, and accepting the alert dialog.

Starting URL: https://rahulshettyacademy.com/AutomationPractice/

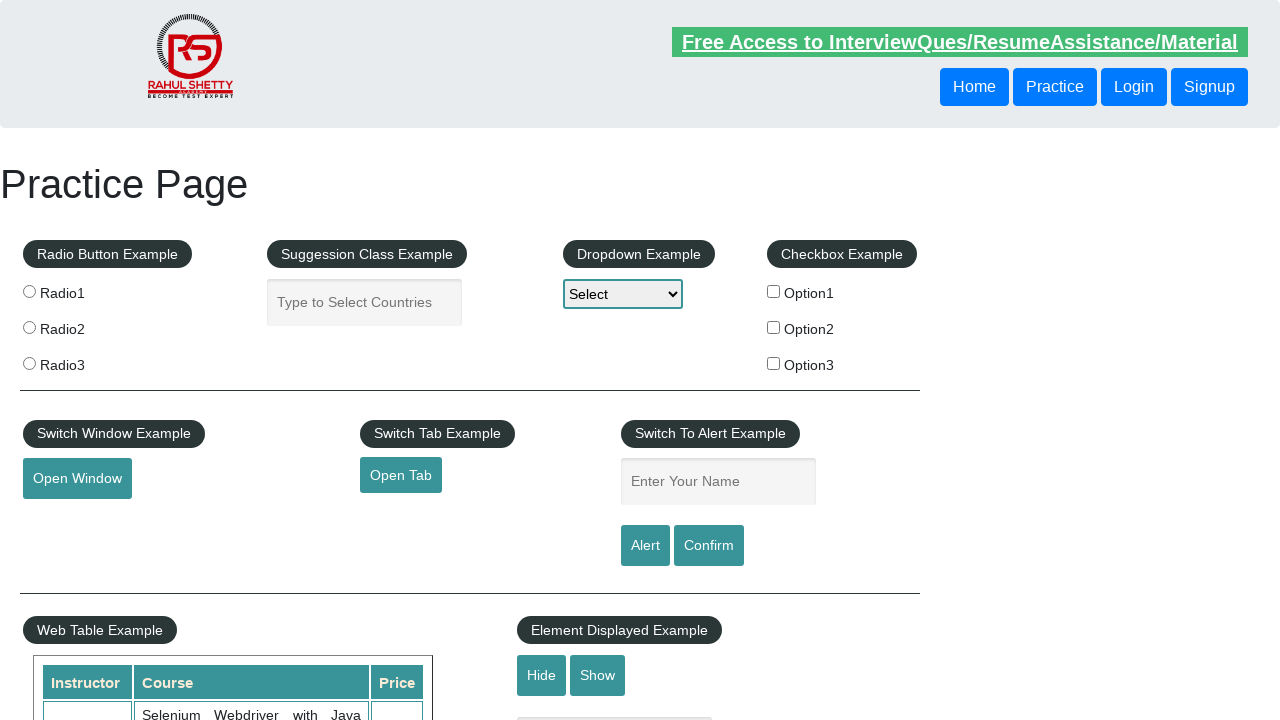

Filled name field with 'Marcus' on #name
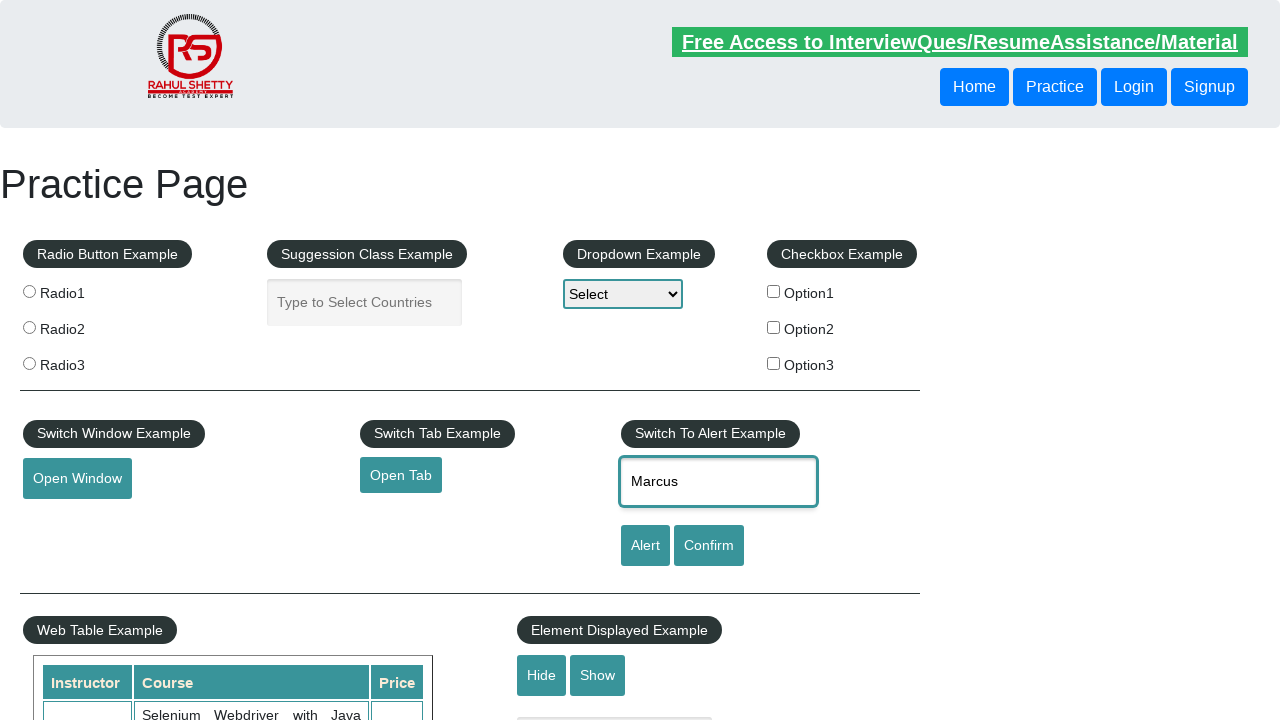

Set up dialog handler to accept alerts
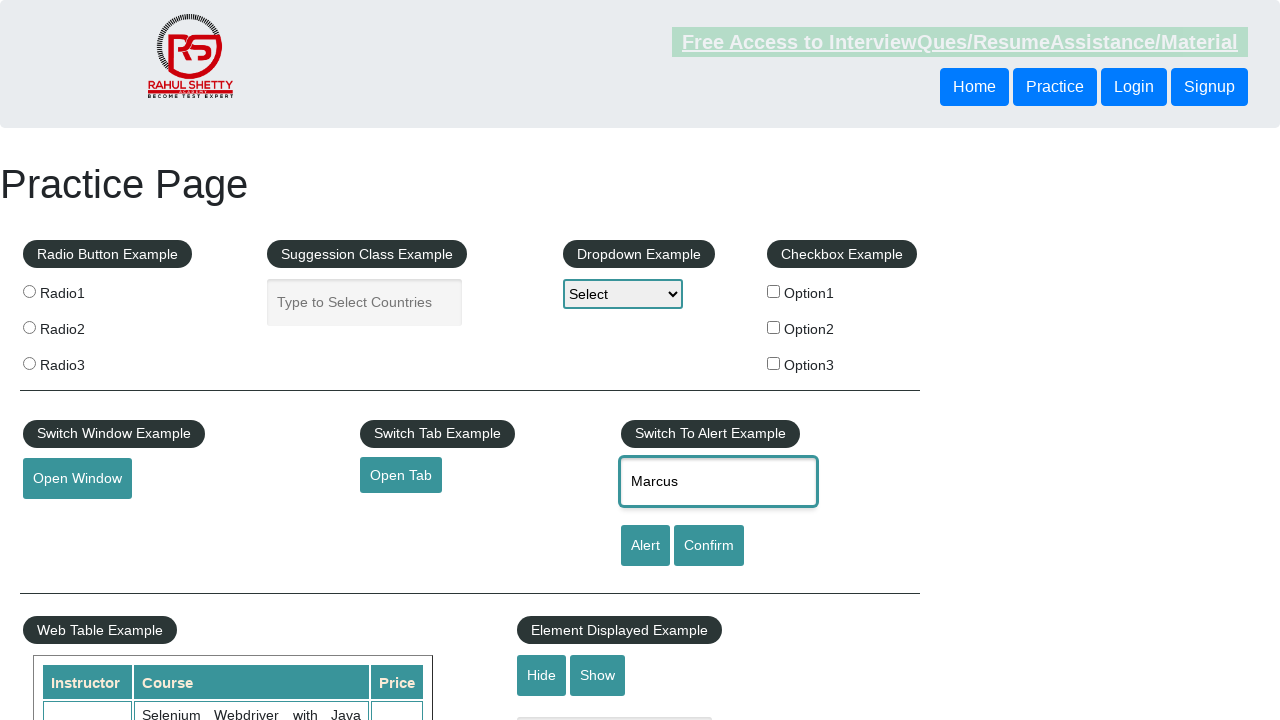

Clicked alert button to trigger alert dialog at (645, 546) on #alertbtn
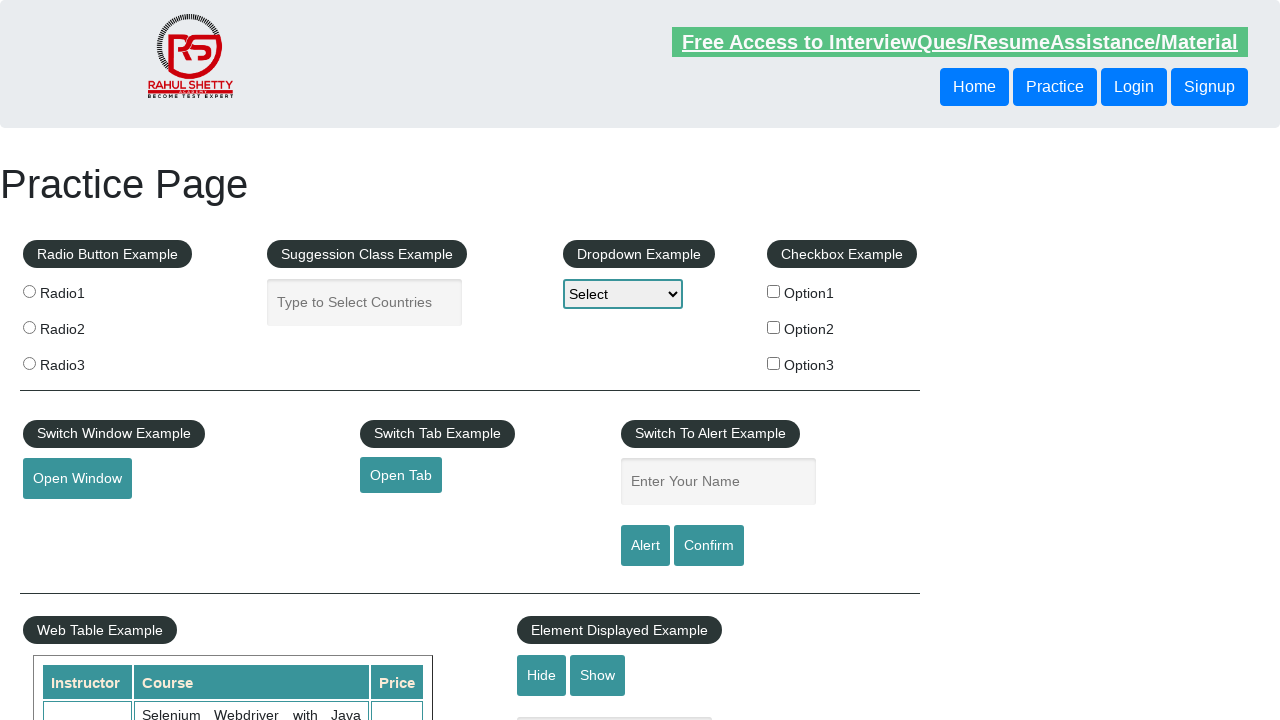

Waited 1 second for alert dialog to be processed
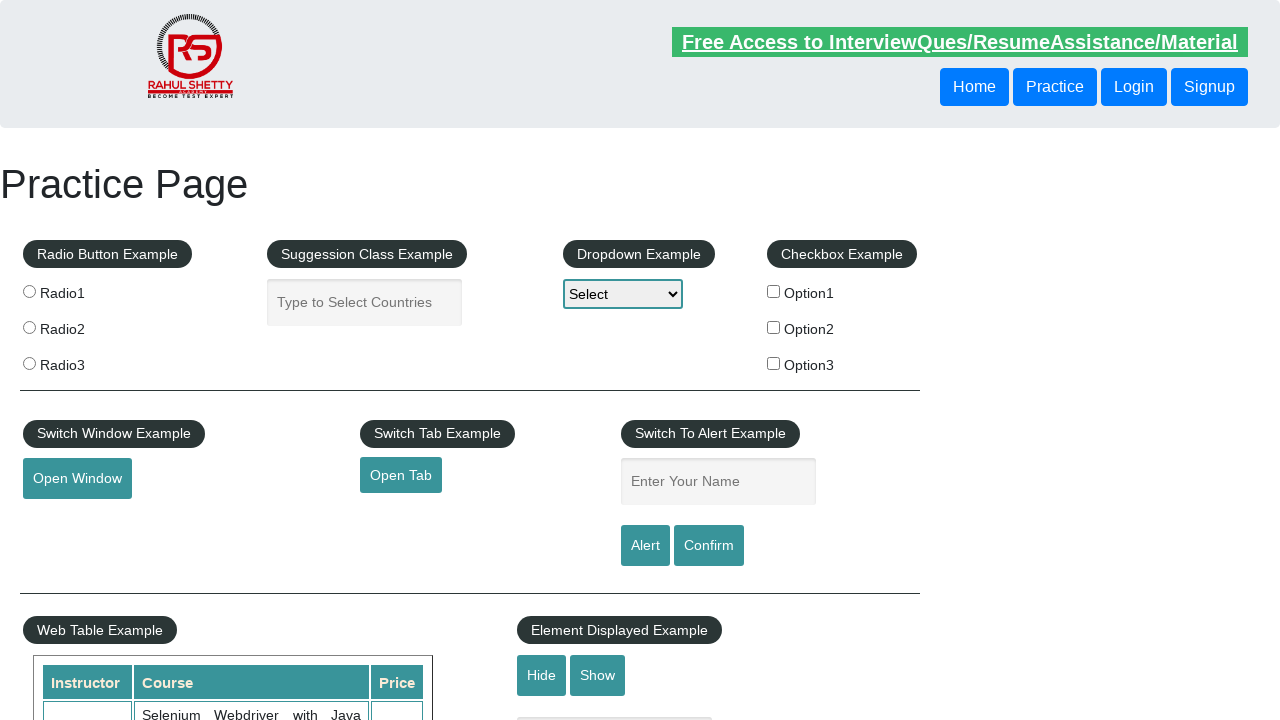

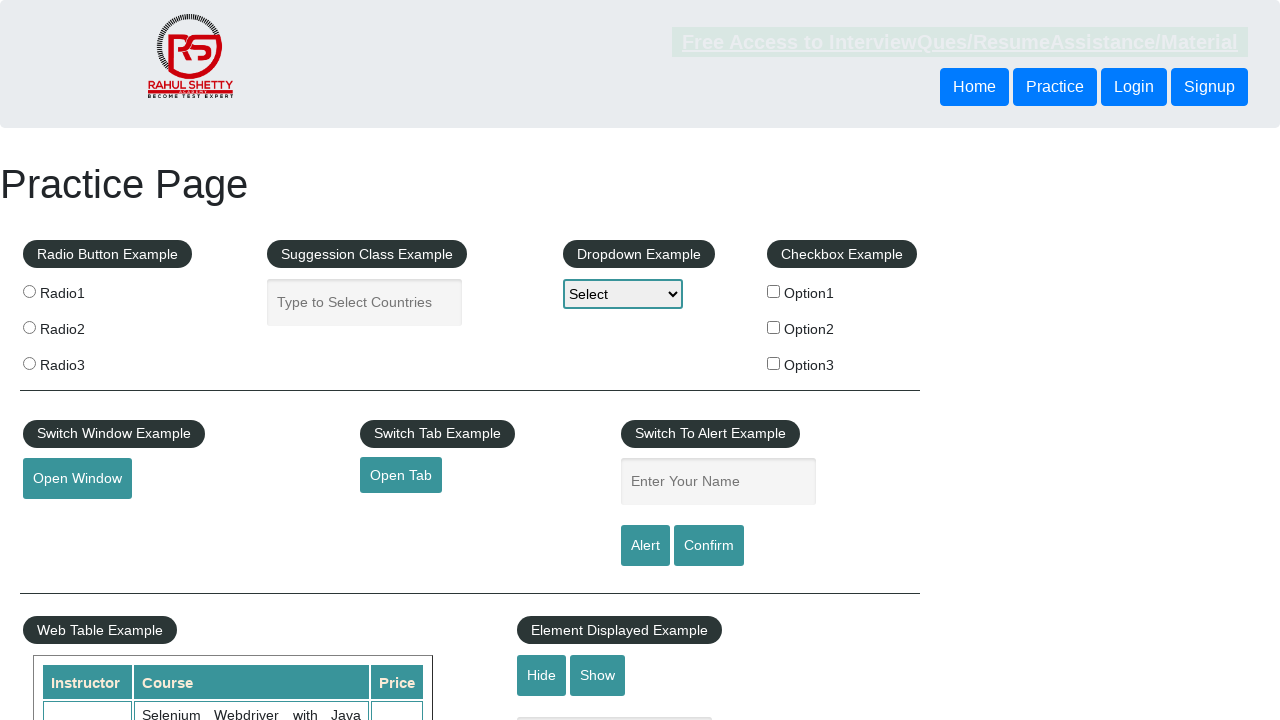